Tests the shop search functionality by searching for "T-Shirt" and verifying all search results contain the search term

Starting URL: https://prod-kurs.coderslab.pl/index.php

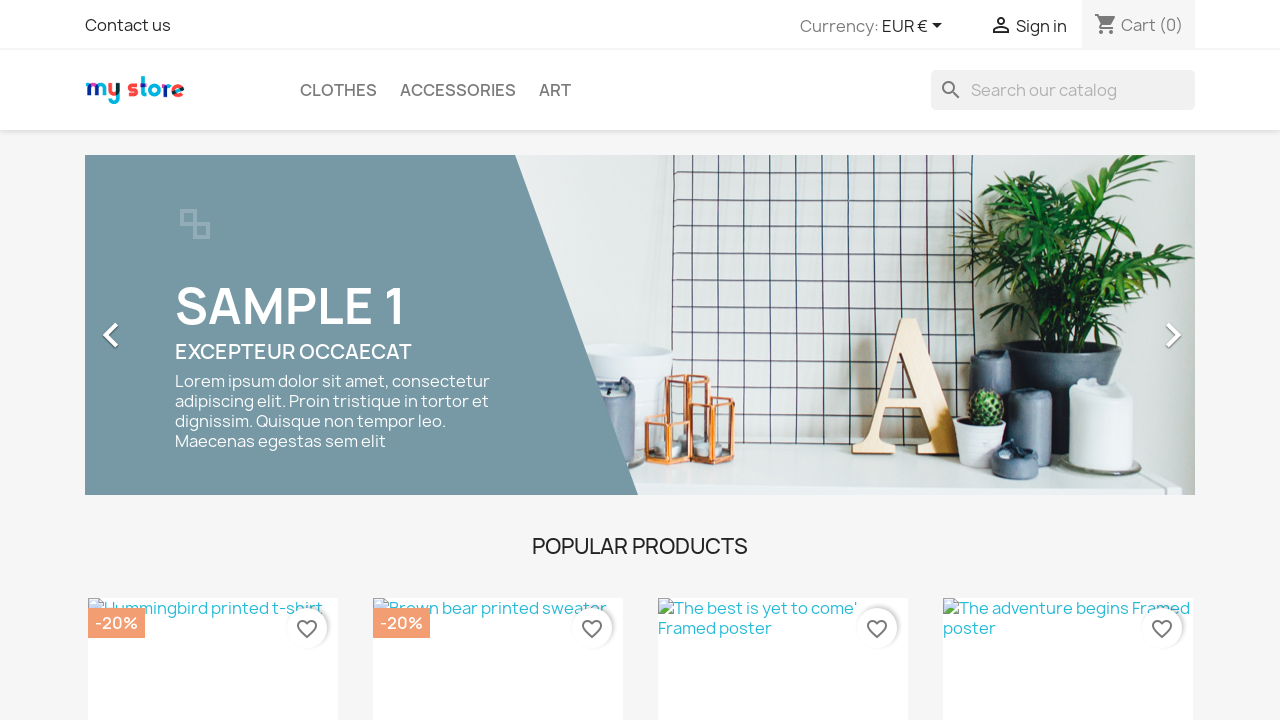

Cleared the search field on input[name='s']
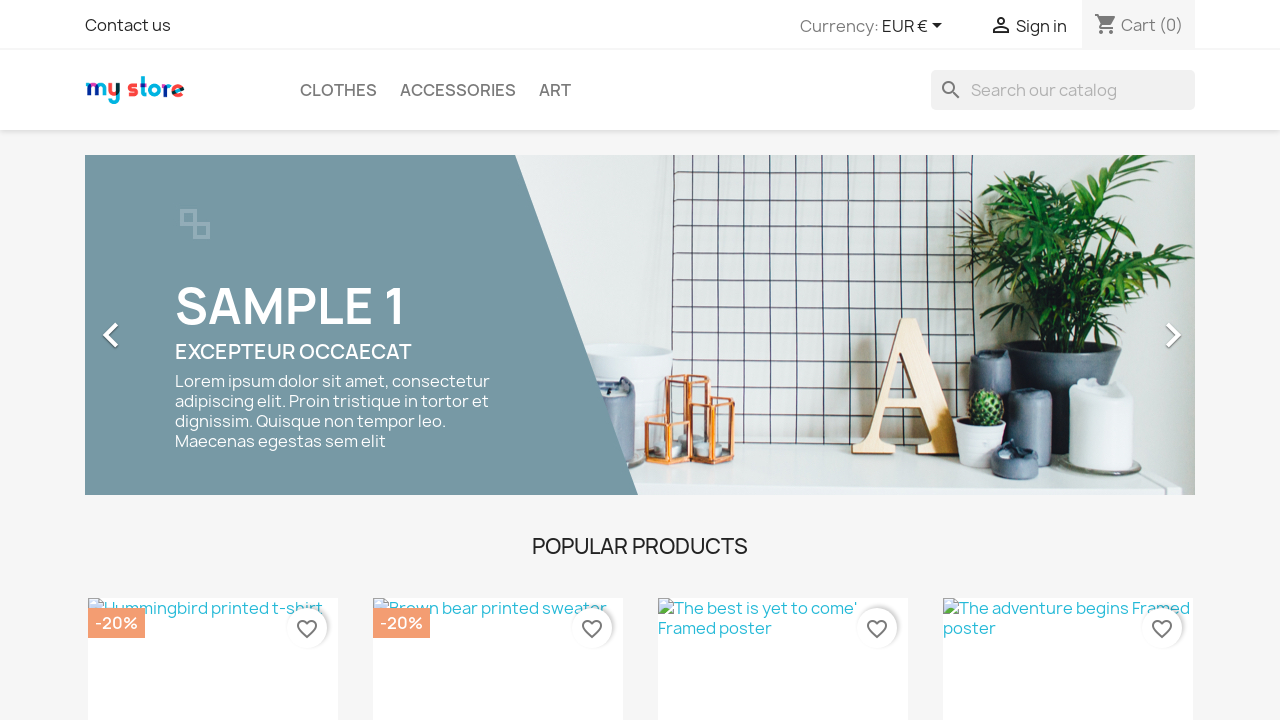

Entered 'T-Shirt' in the search field on input[name='s']
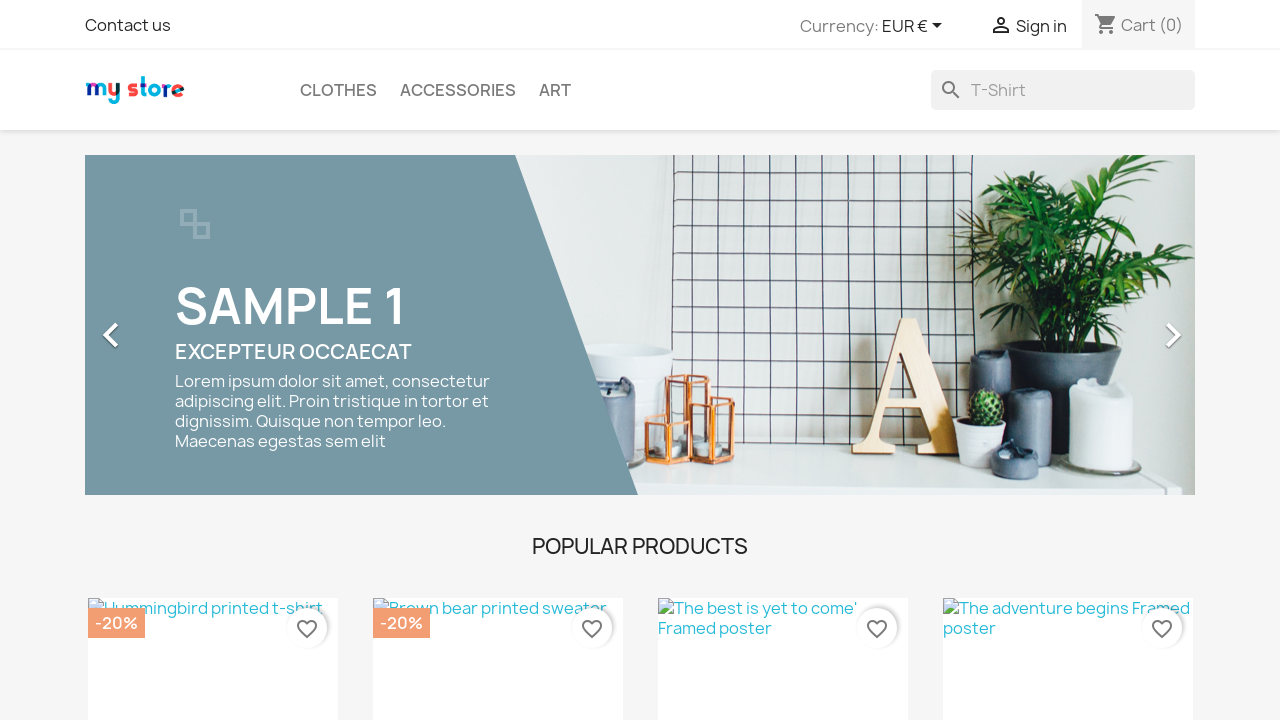

Submitted search form by pressing Enter on input[name='s']
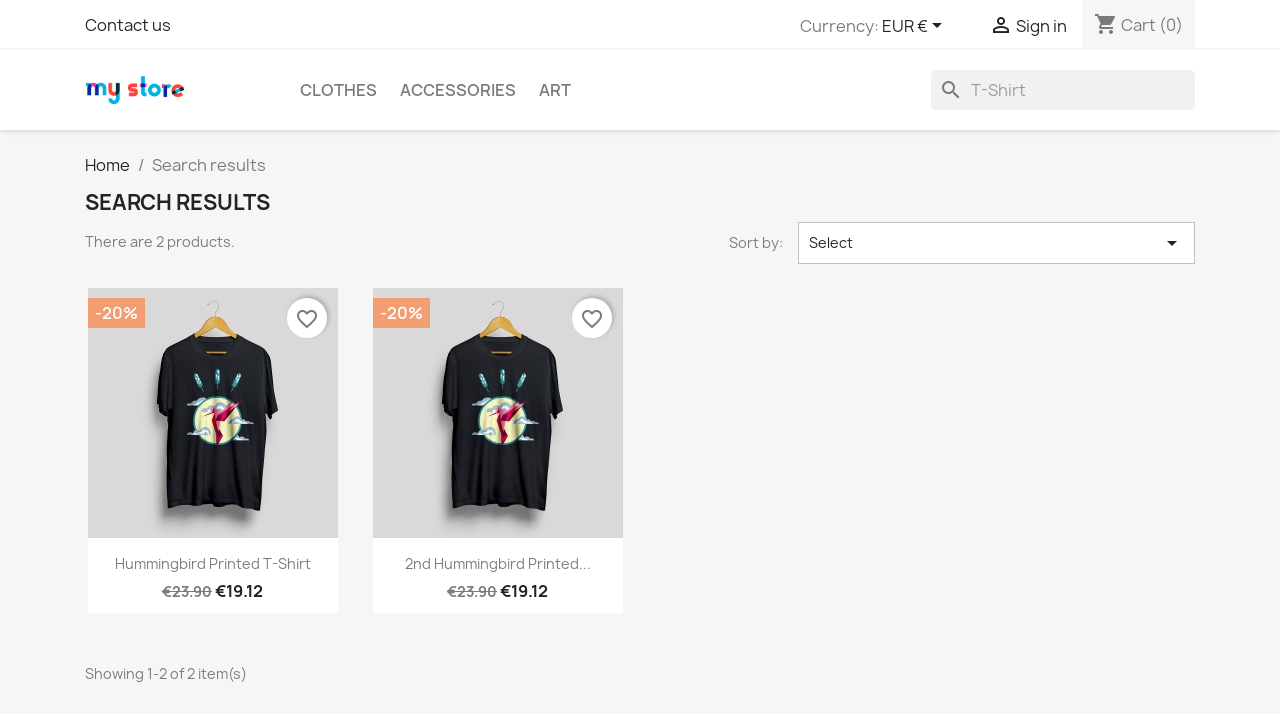

Search results loaded successfully
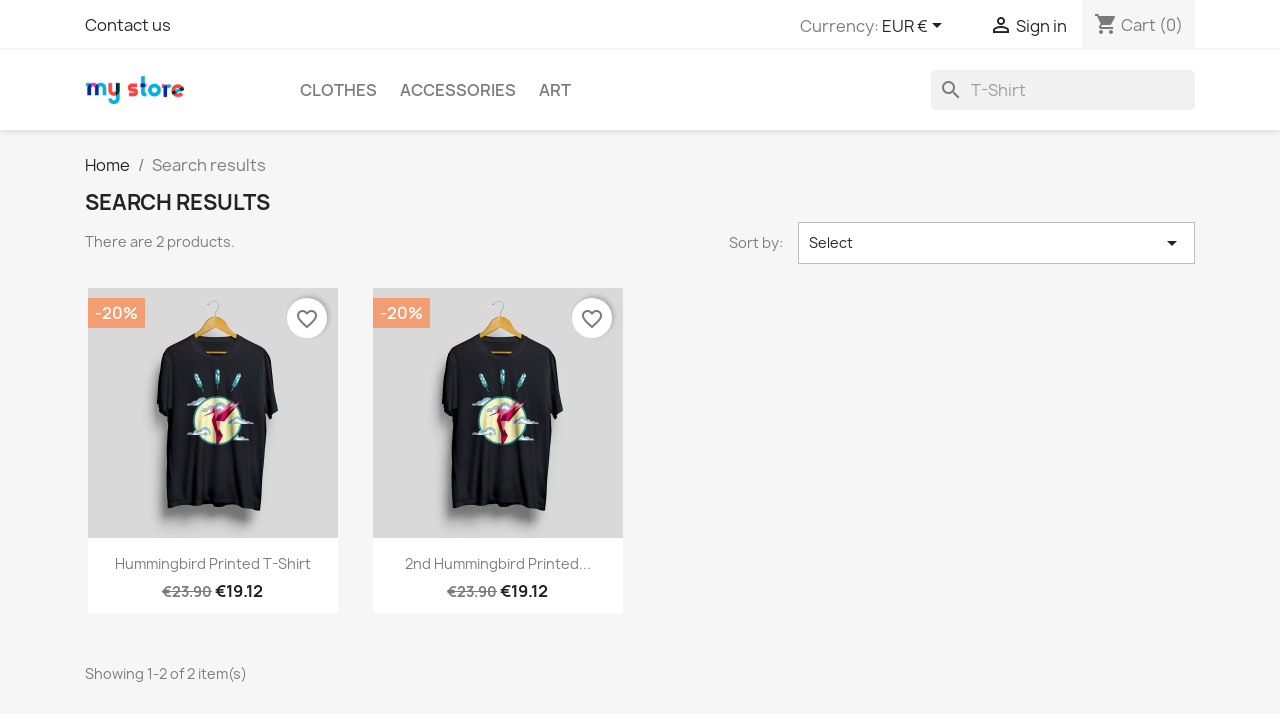

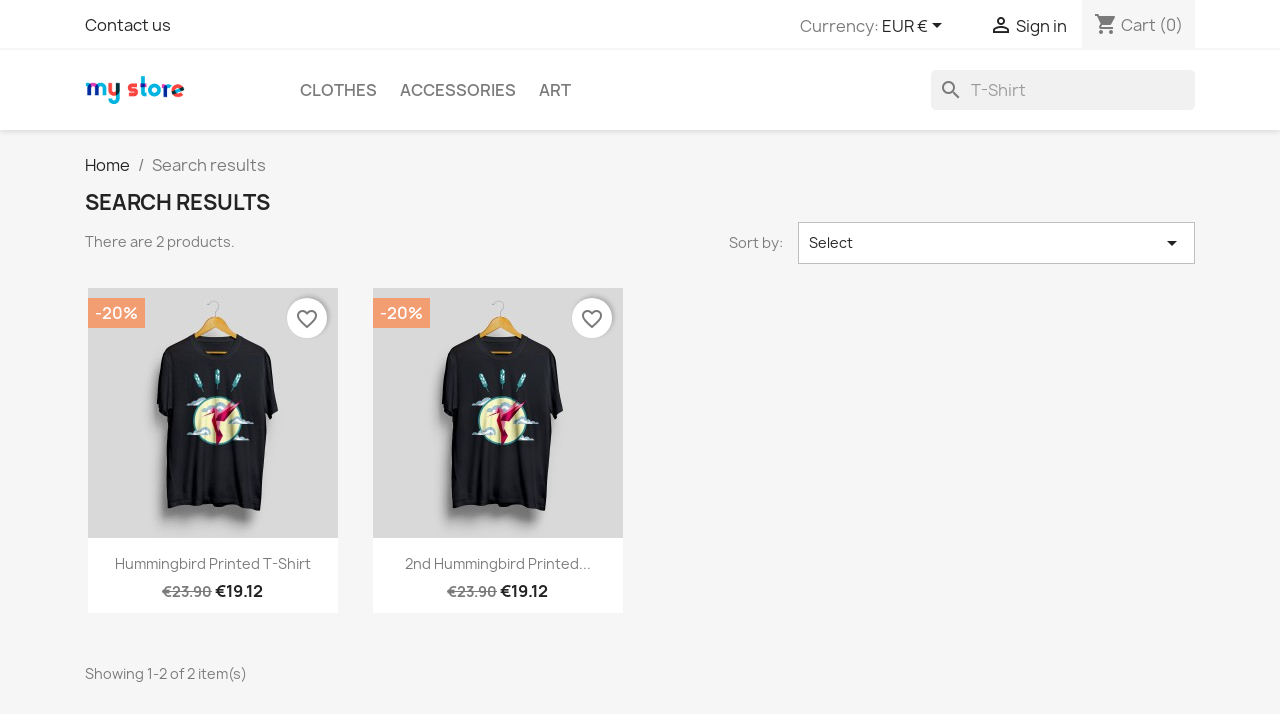